Tests the floating menu page by clicking on the first menu item in the navigation

Starting URL: https://the-internet.herokuapp.com/floating_menu

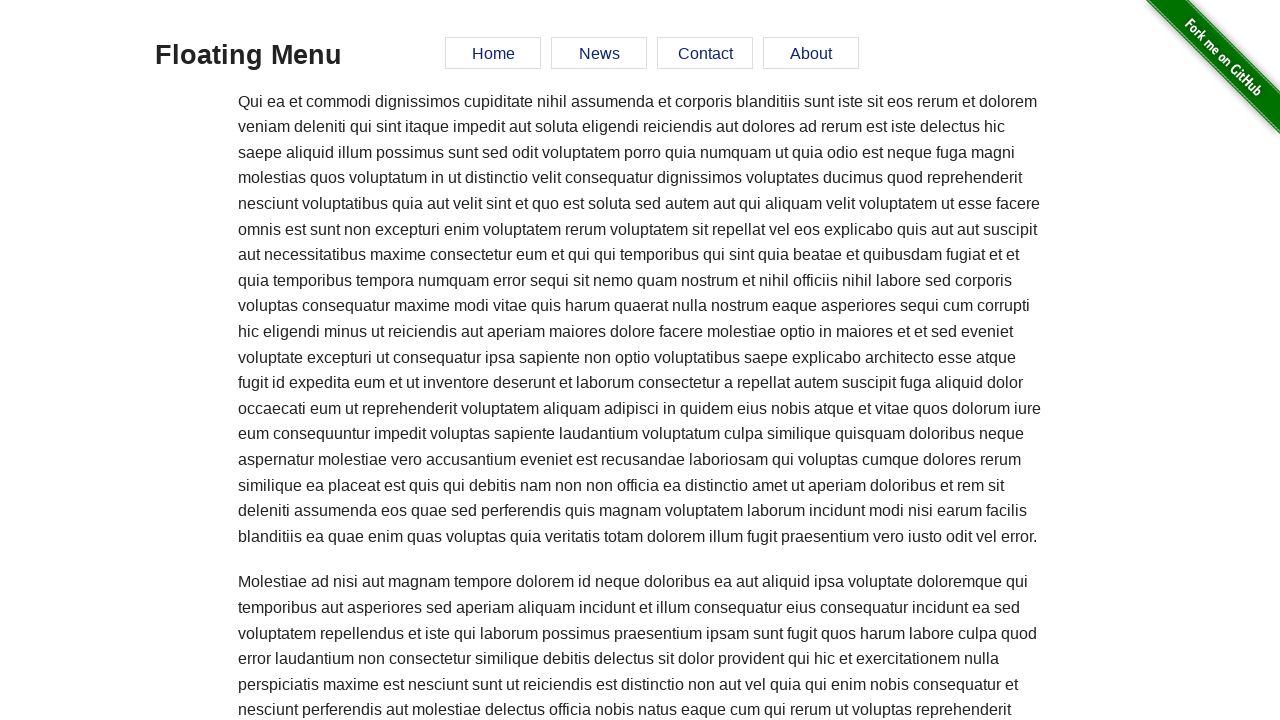

Navigated to floating menu page
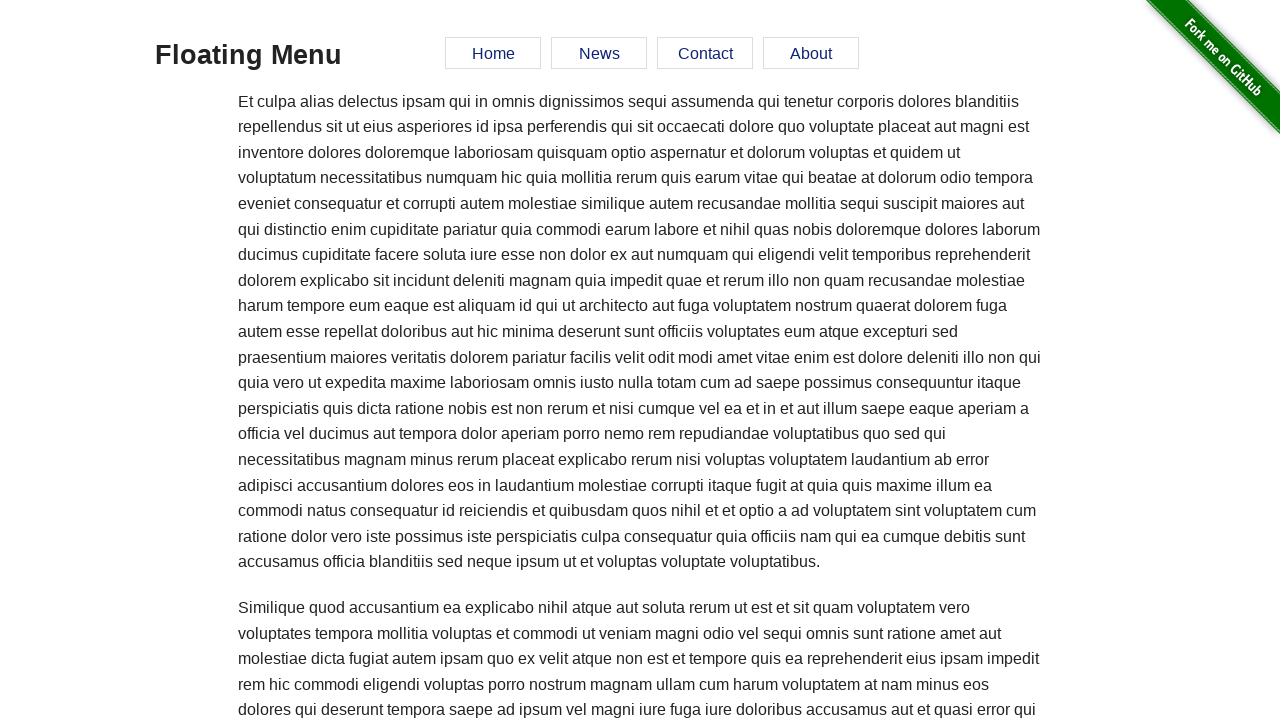

Clicked the first menu item in the floating menu navigation at (493, 53) on #menu > ul > li:nth-child(1) > a
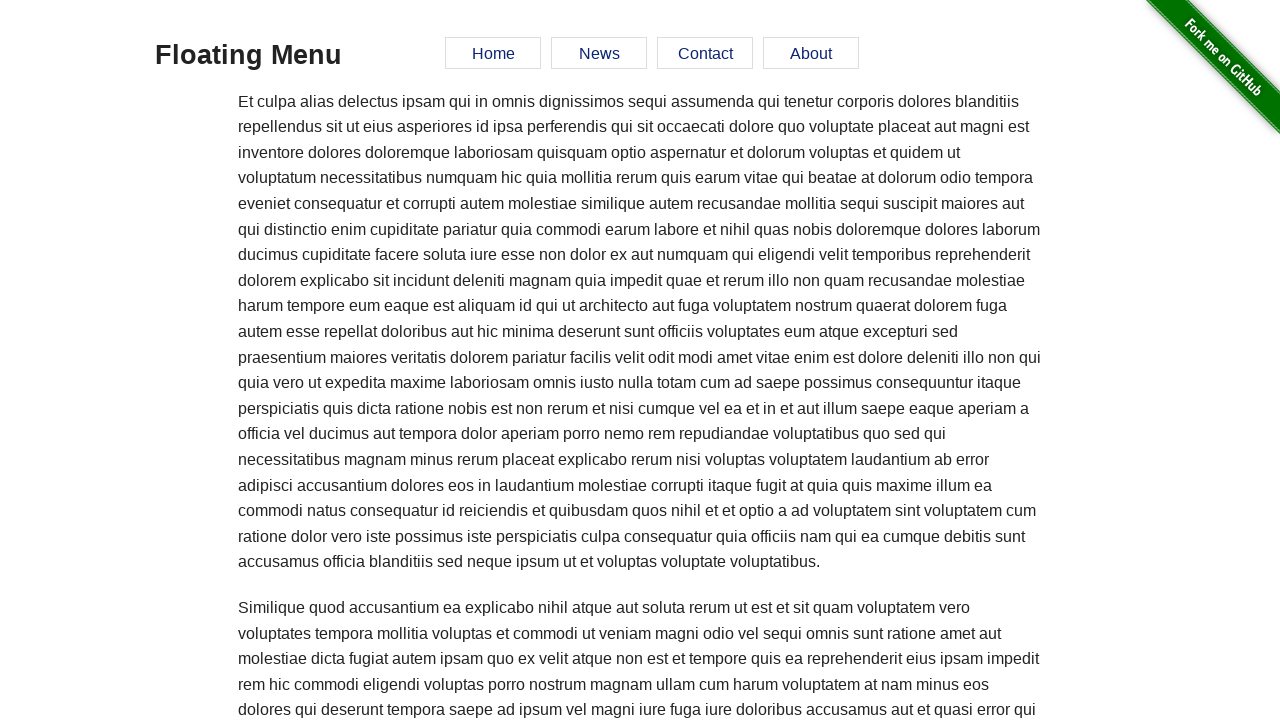

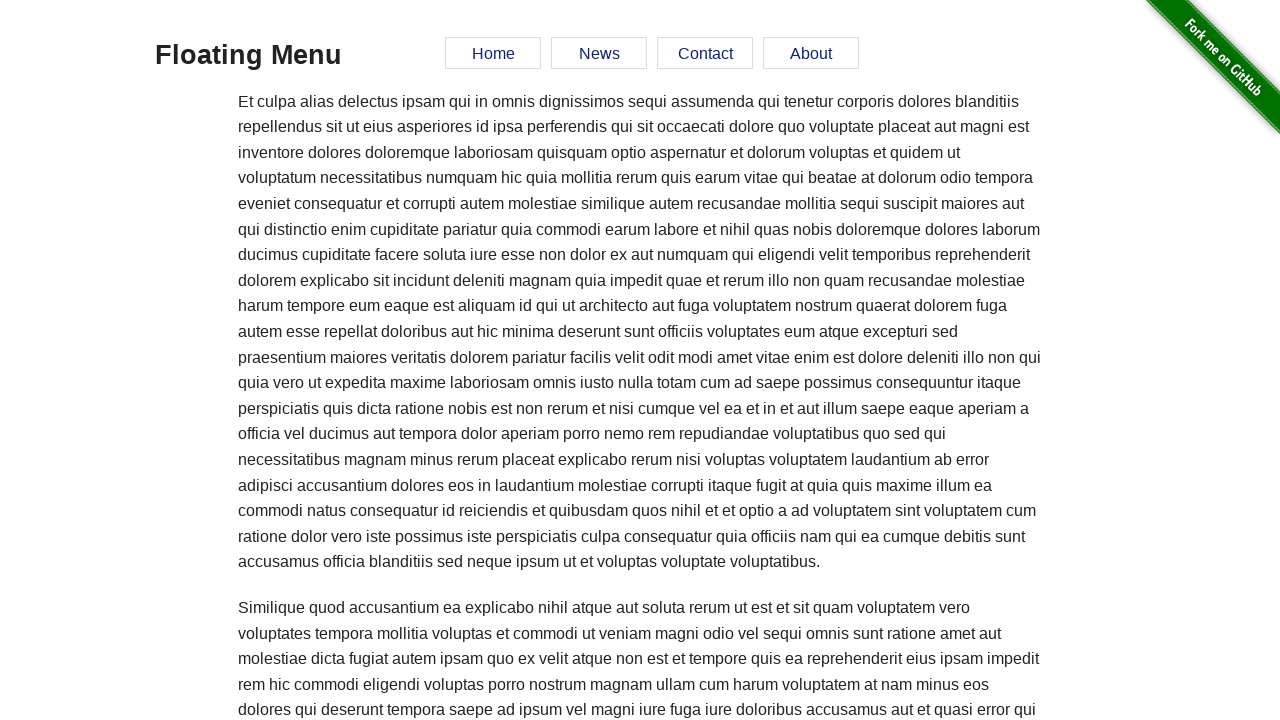